Tests navigation on the Software-Testing.ru website by verifying the initial page title, clicking on the "Библиотека" (Library) link, and verifying the resulting page title.

Starting URL: http://software-testing.ru/

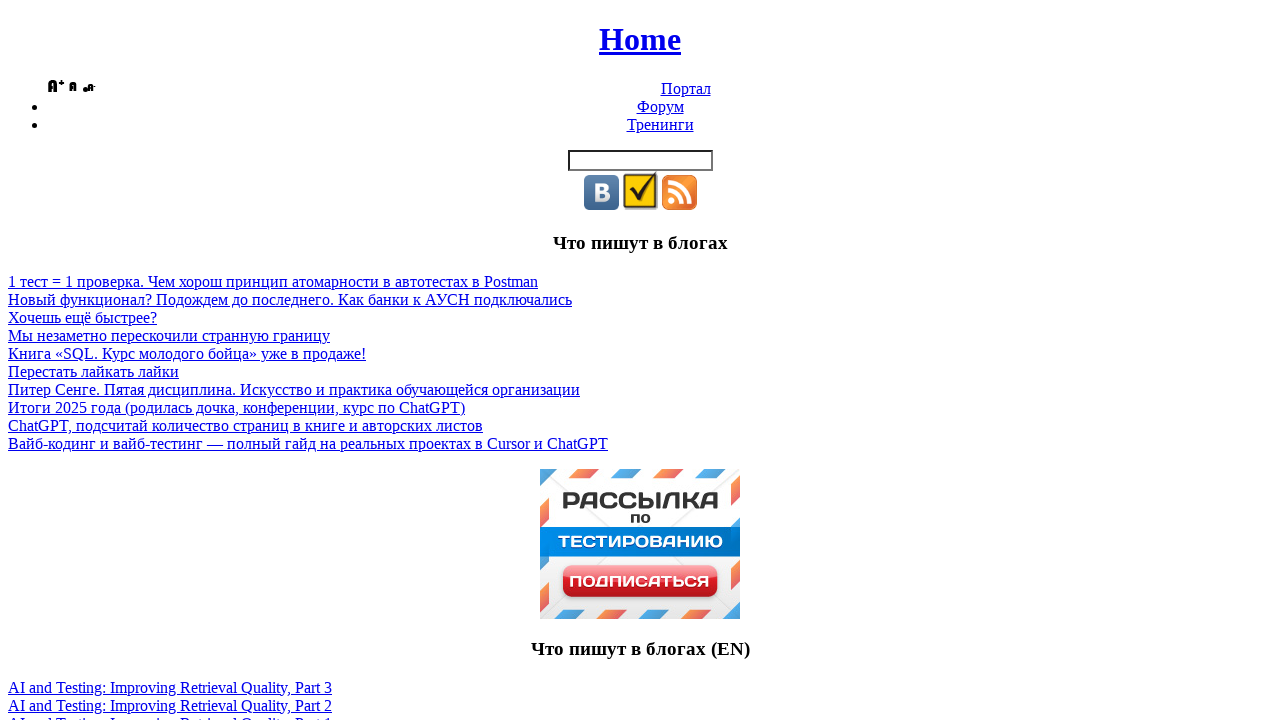

Verified initial page title is 'Software-Testing.Ru'
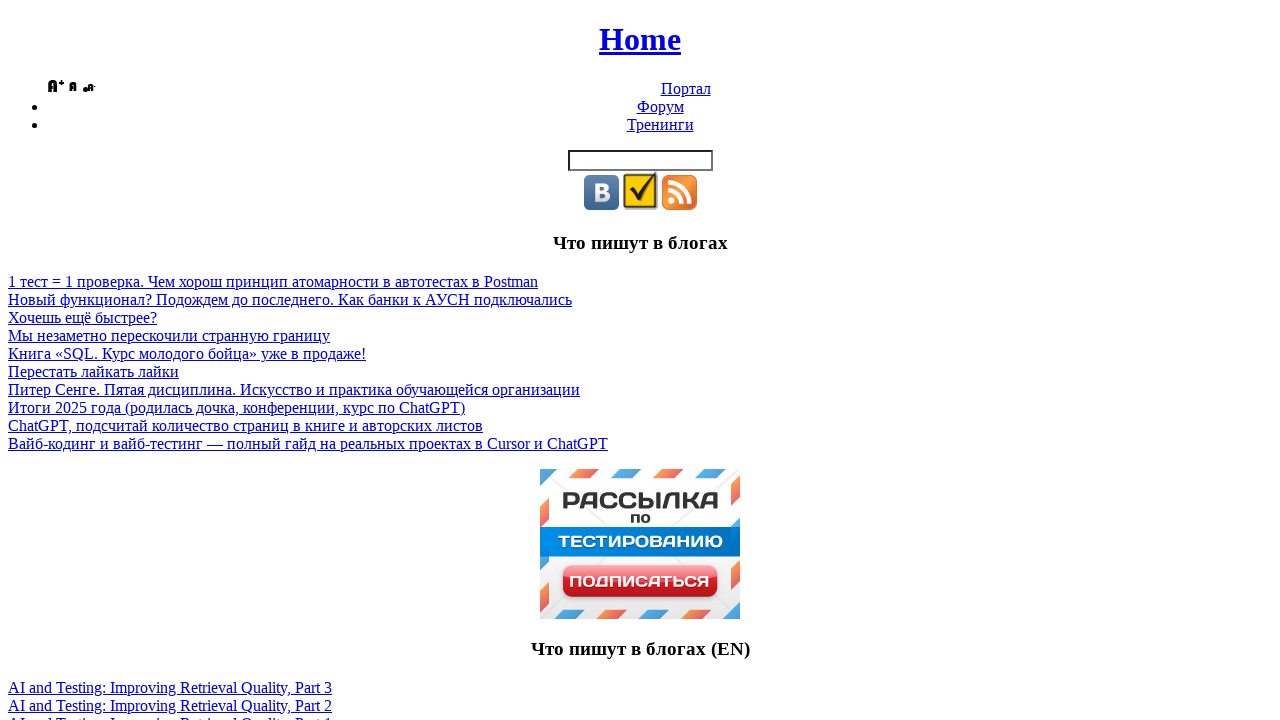

Clicked on 'Библиотека' (Library) link at (660, 361) on xpath=//span[text()='Библиотека']
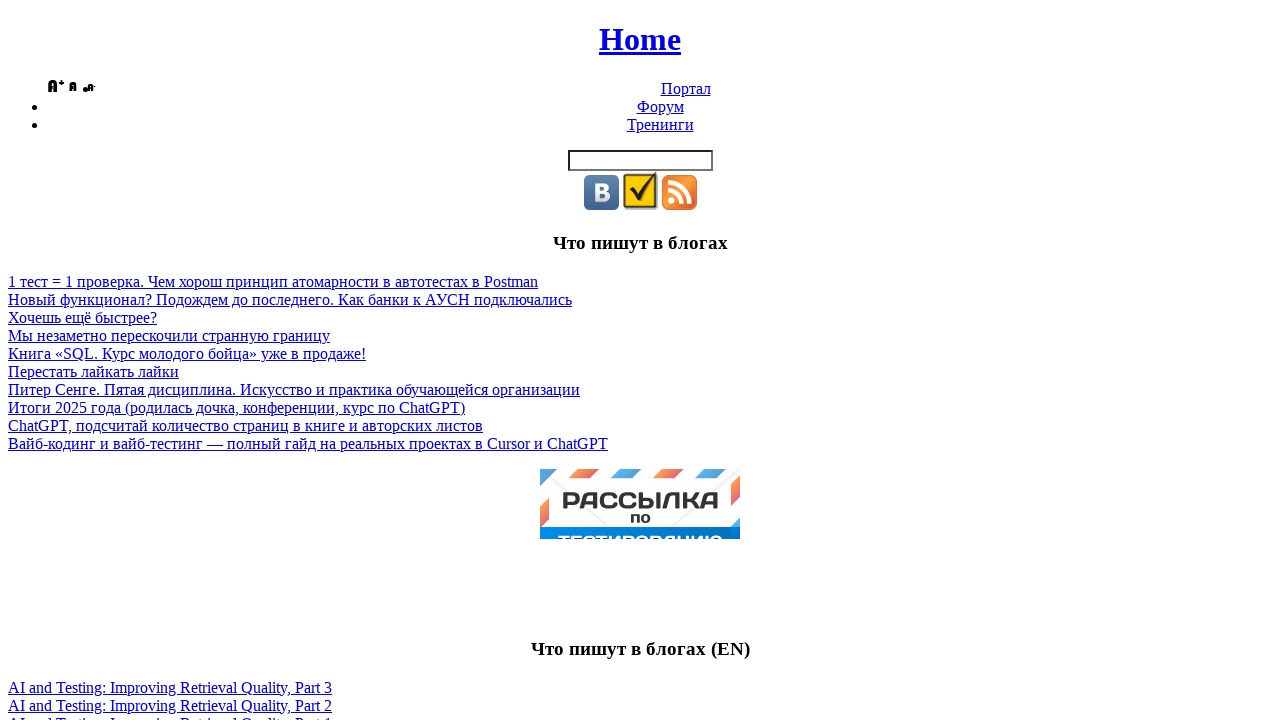

Verified page title changed to 'Библиотека'
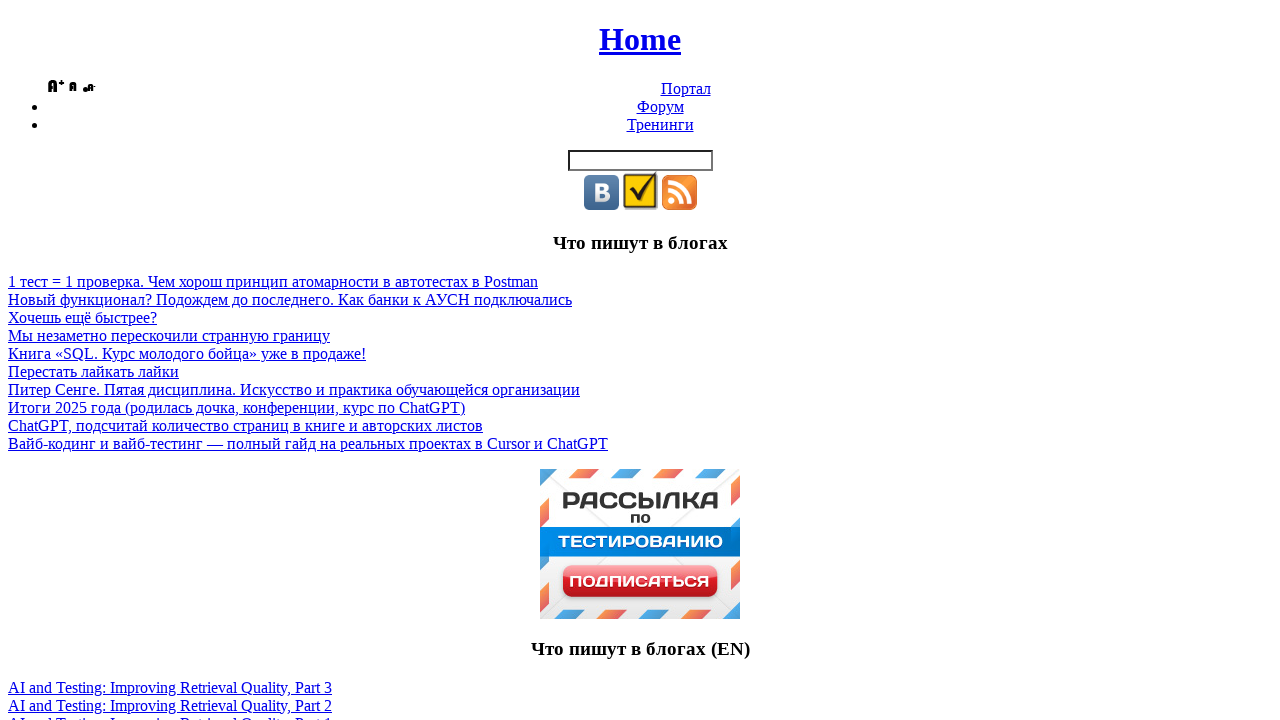

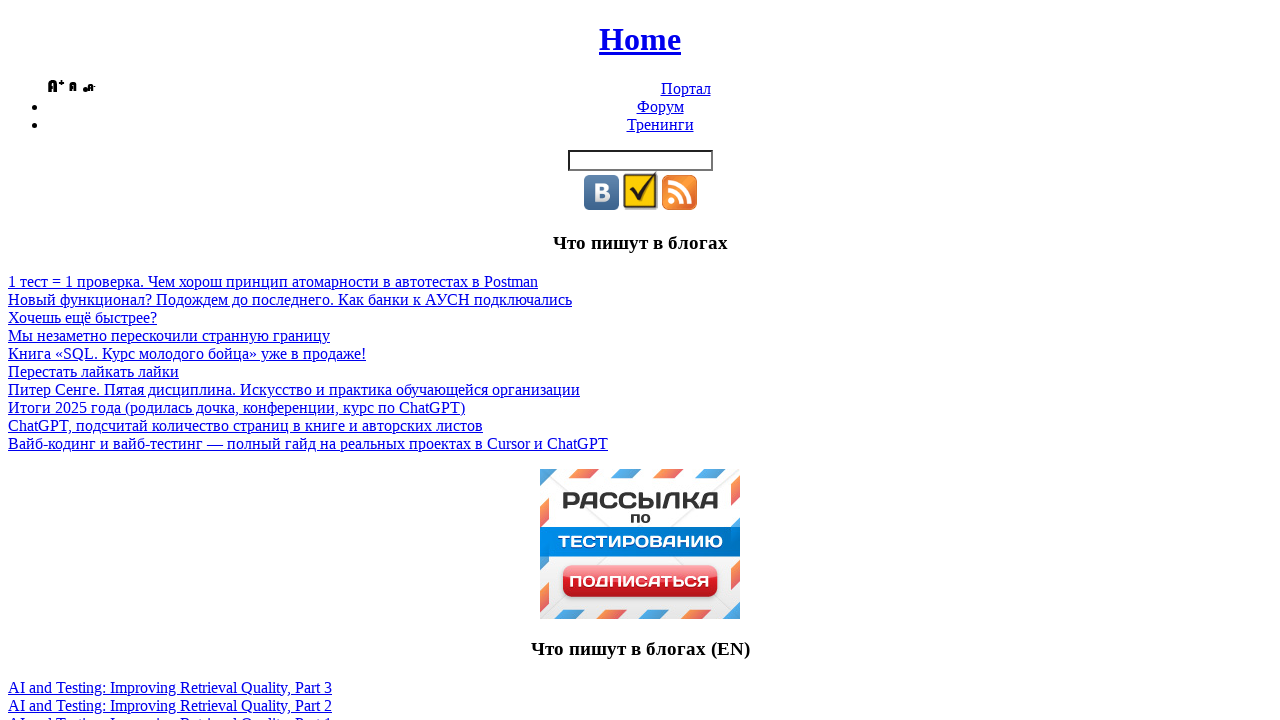